Tests focus action on a password field by clicking on it and verifying the label style changes to orange

Starting URL: https://example.cypress.io/commands/actions

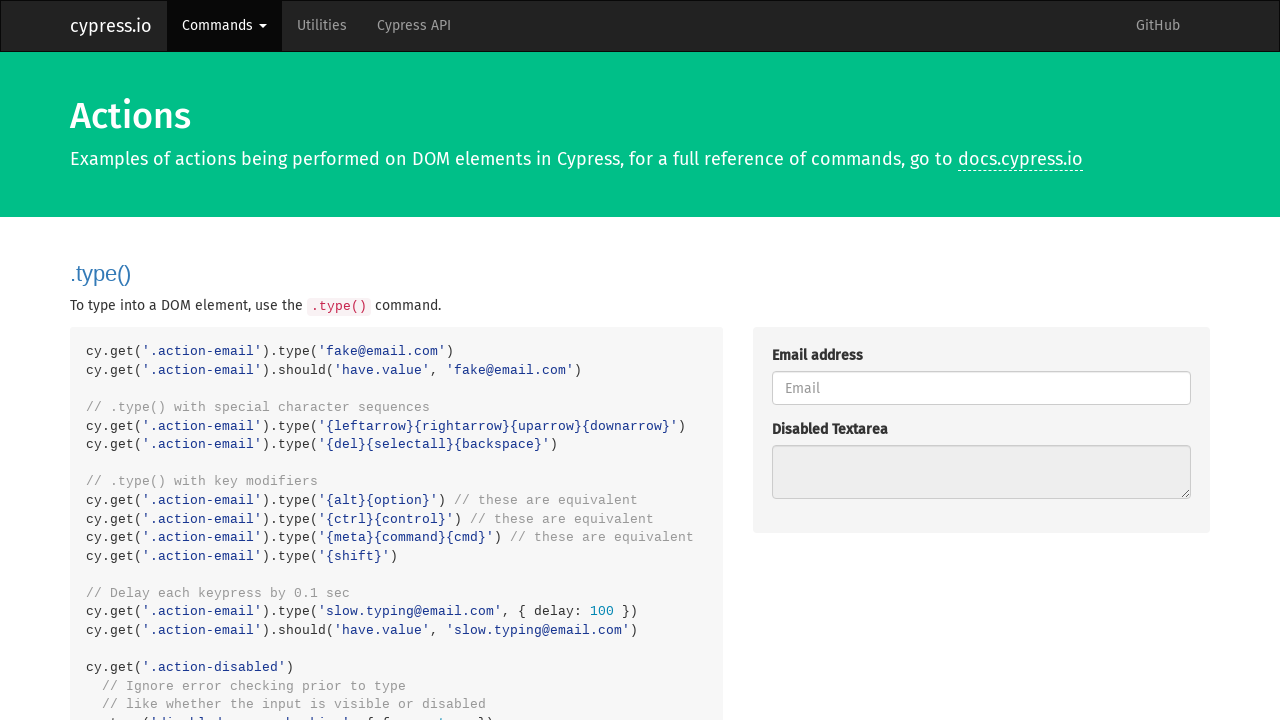

Clicked on password field to set focus at (981, 361) on #password1
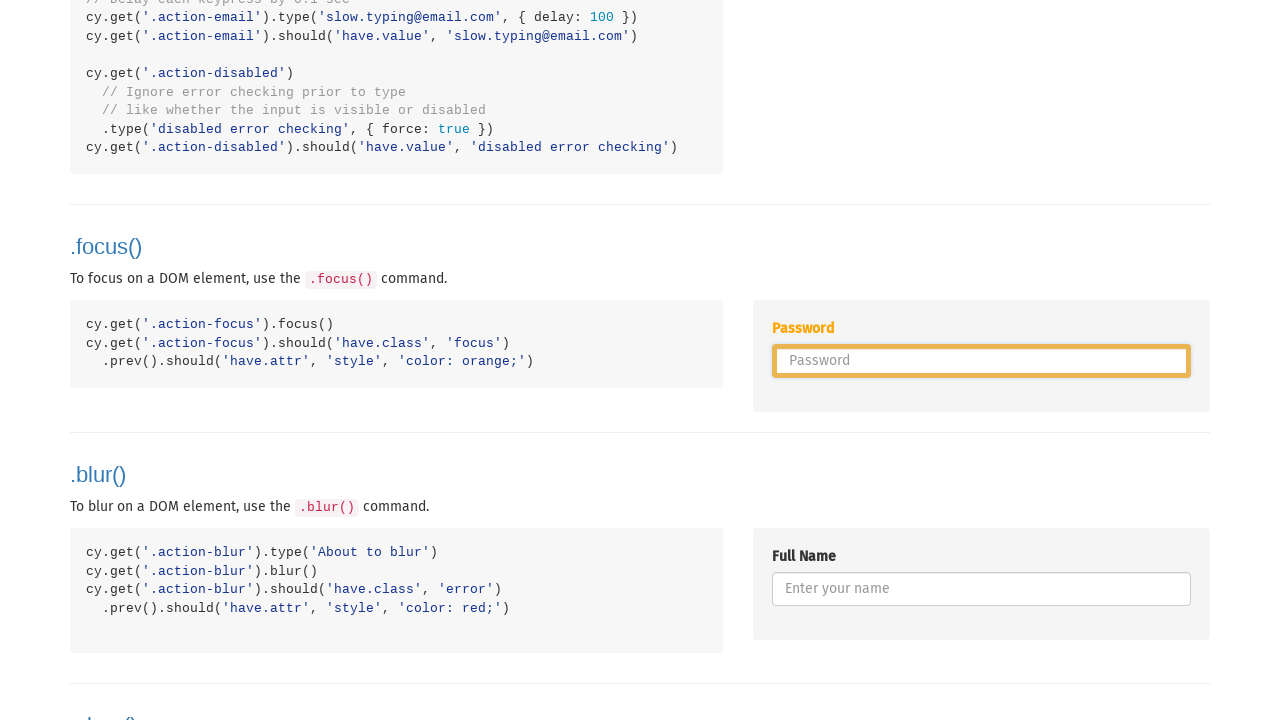

Located label element associated with password field
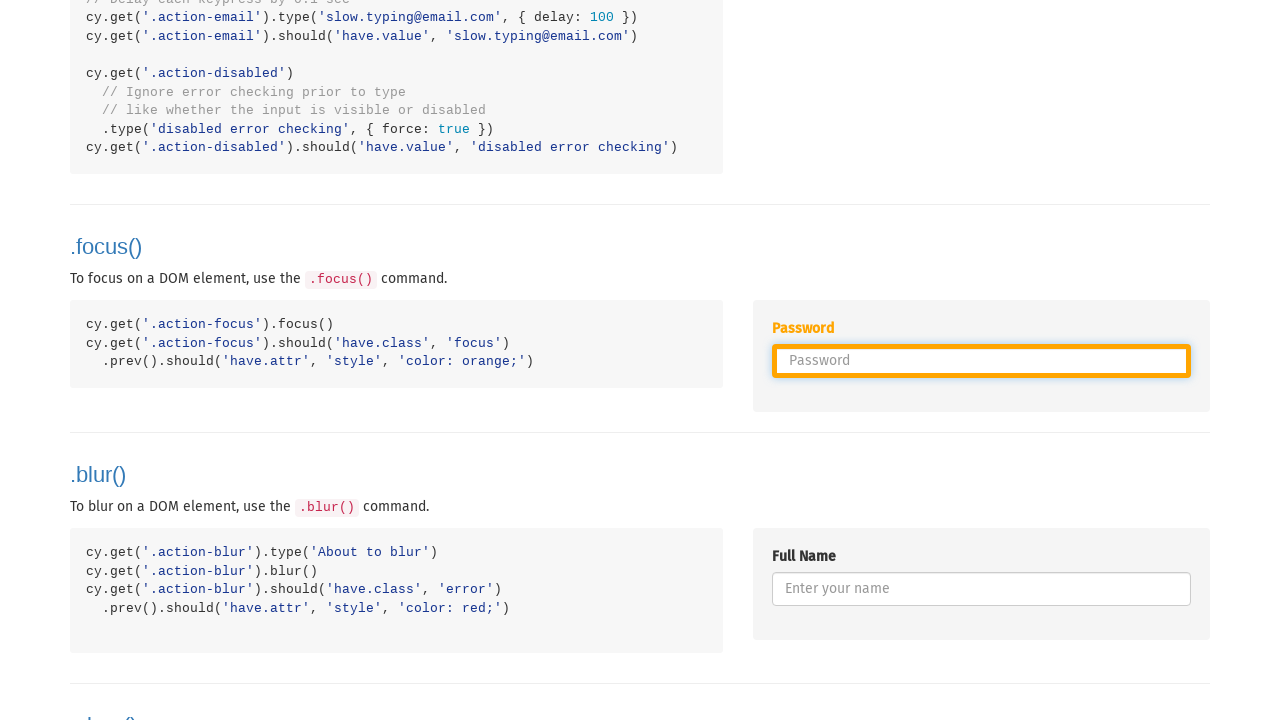

Retrieved style attribute from label element
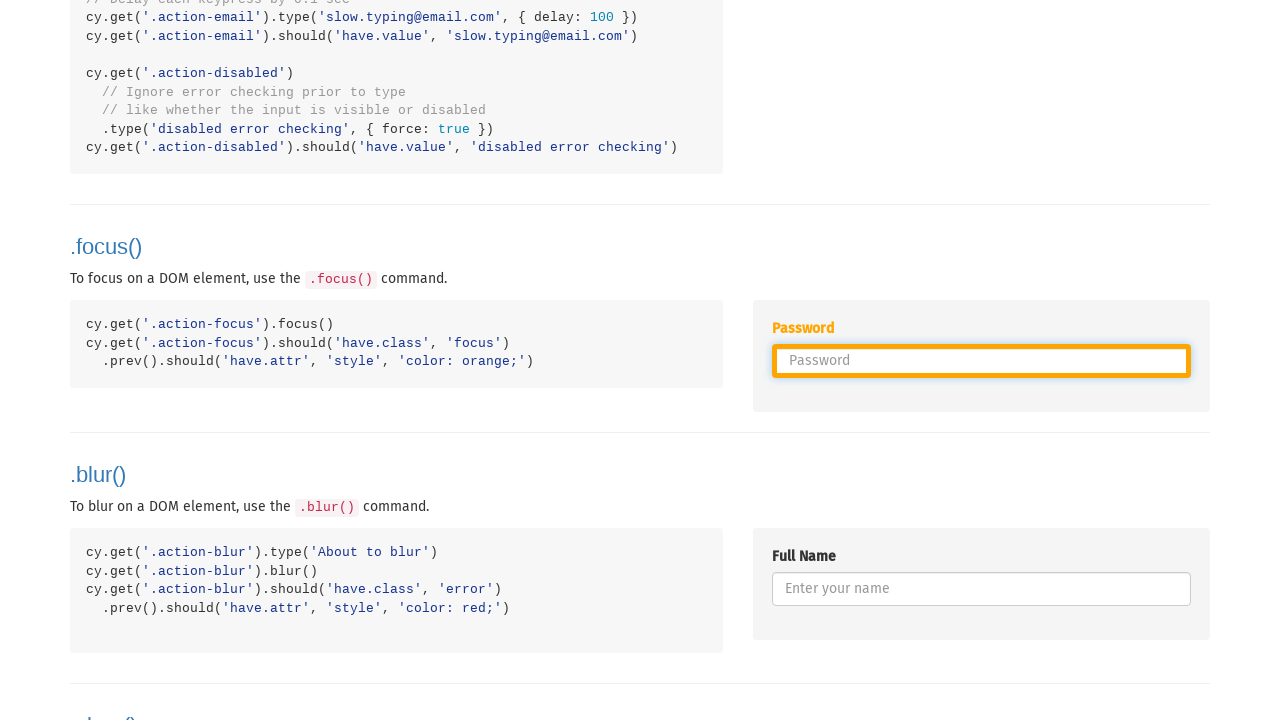

Verified label style contains orange color
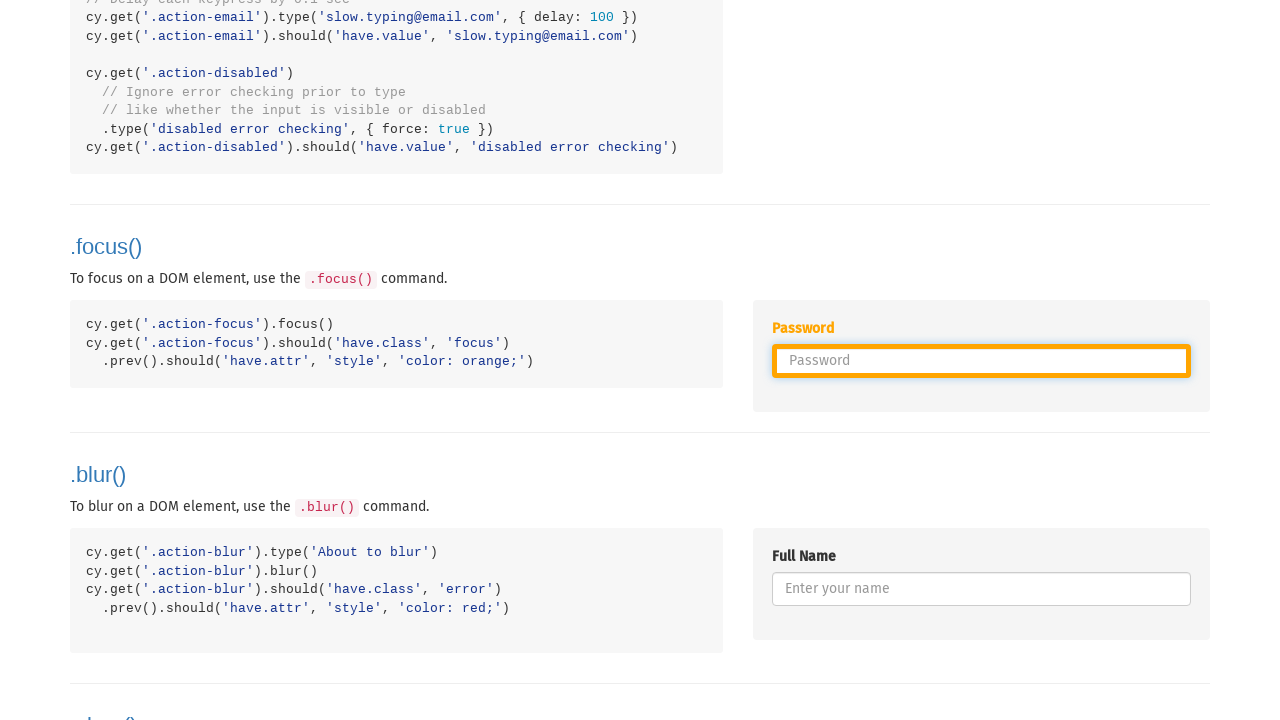

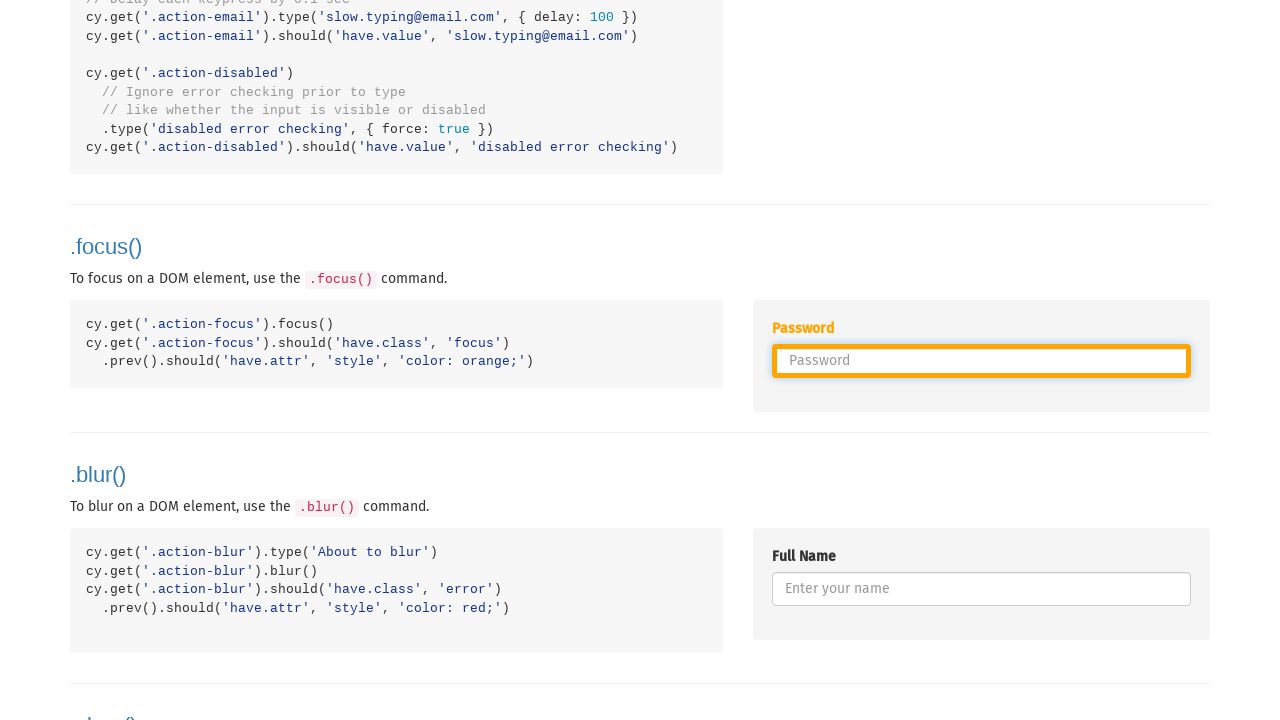